Tests file download functionality by clicking a download button and verifying the downloaded file has the expected filename

Starting URL: https://demoqa.com/upload-download

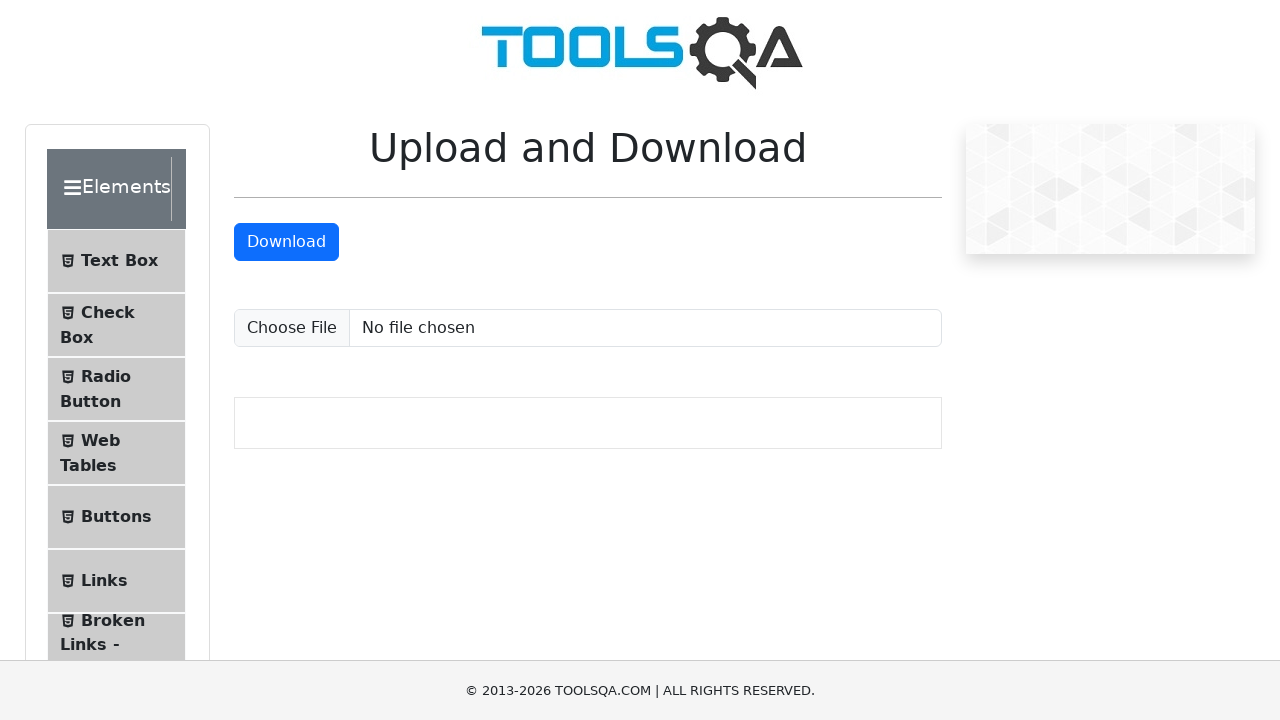

Clicked download button and initiated file download at (286, 242) on #downloadButton
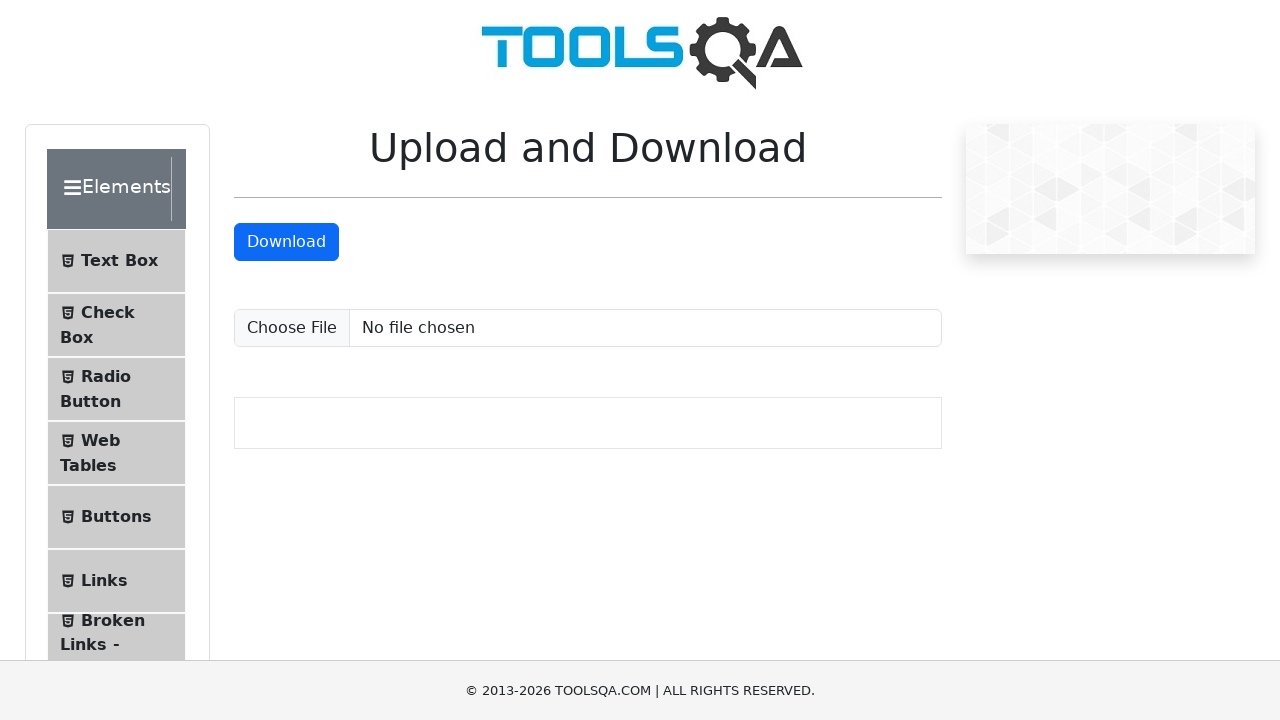

Retrieved download object from download event
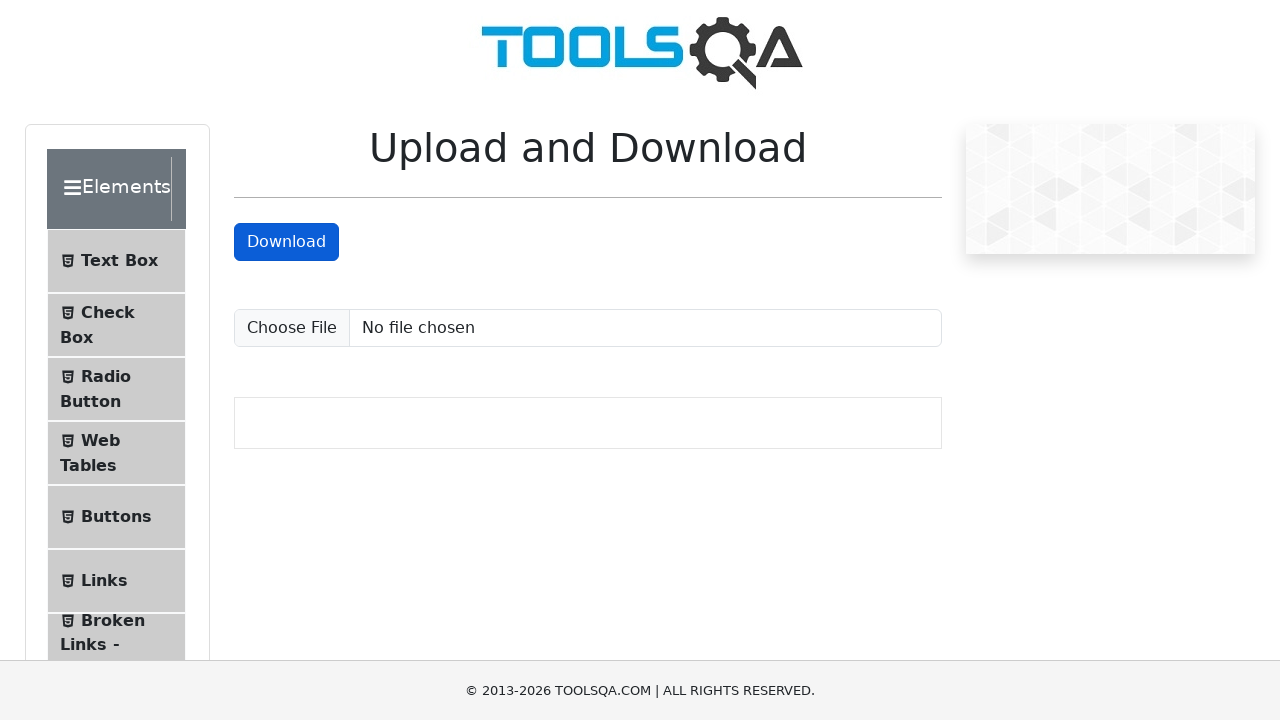

Verified downloaded file has expected filename 'sampleFile.jpeg'
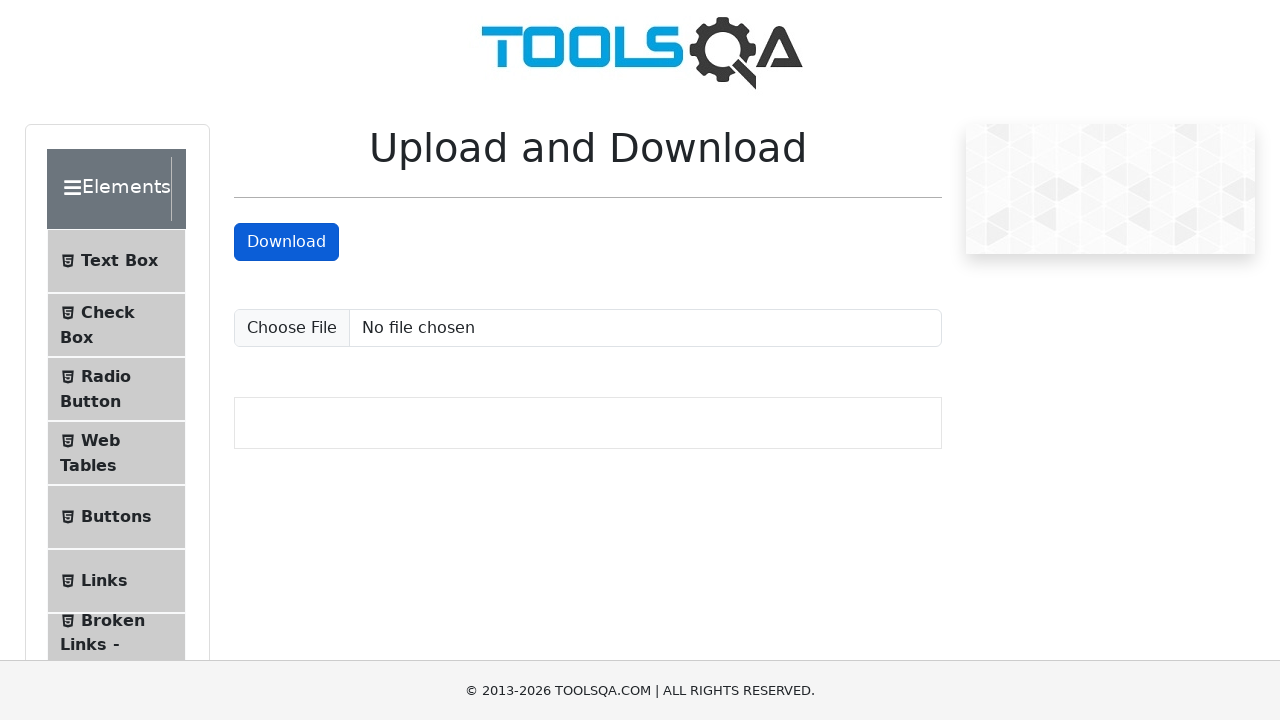

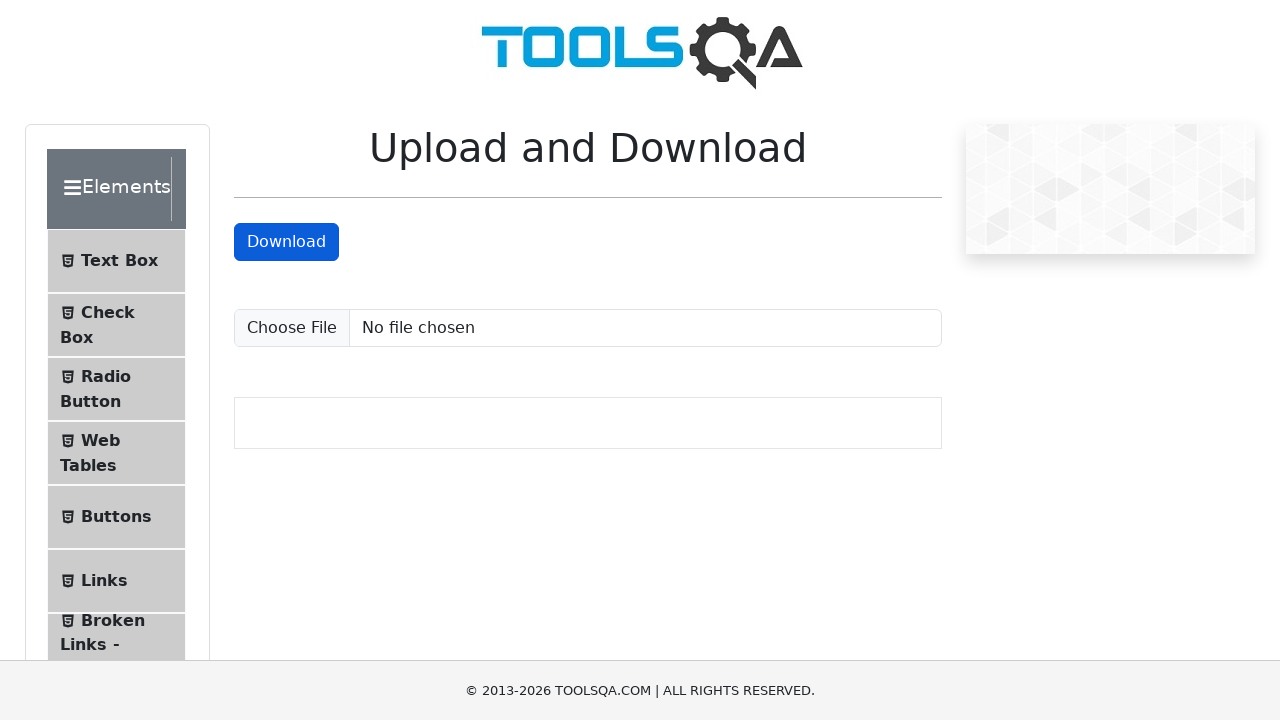